Tests that removing all files from the collection works correctly

Starting URL: https://www.jsdelivr.com/package/npm/jsdelivr?version=0.1.2

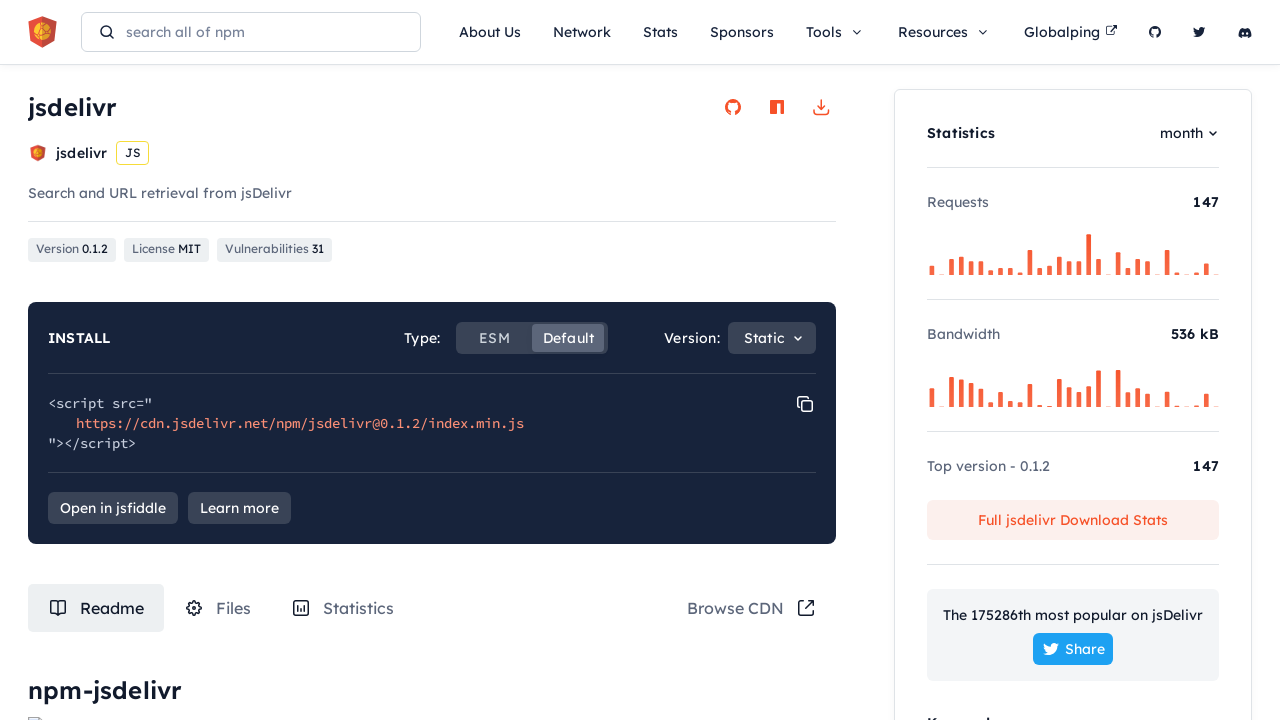

Waited for page to load
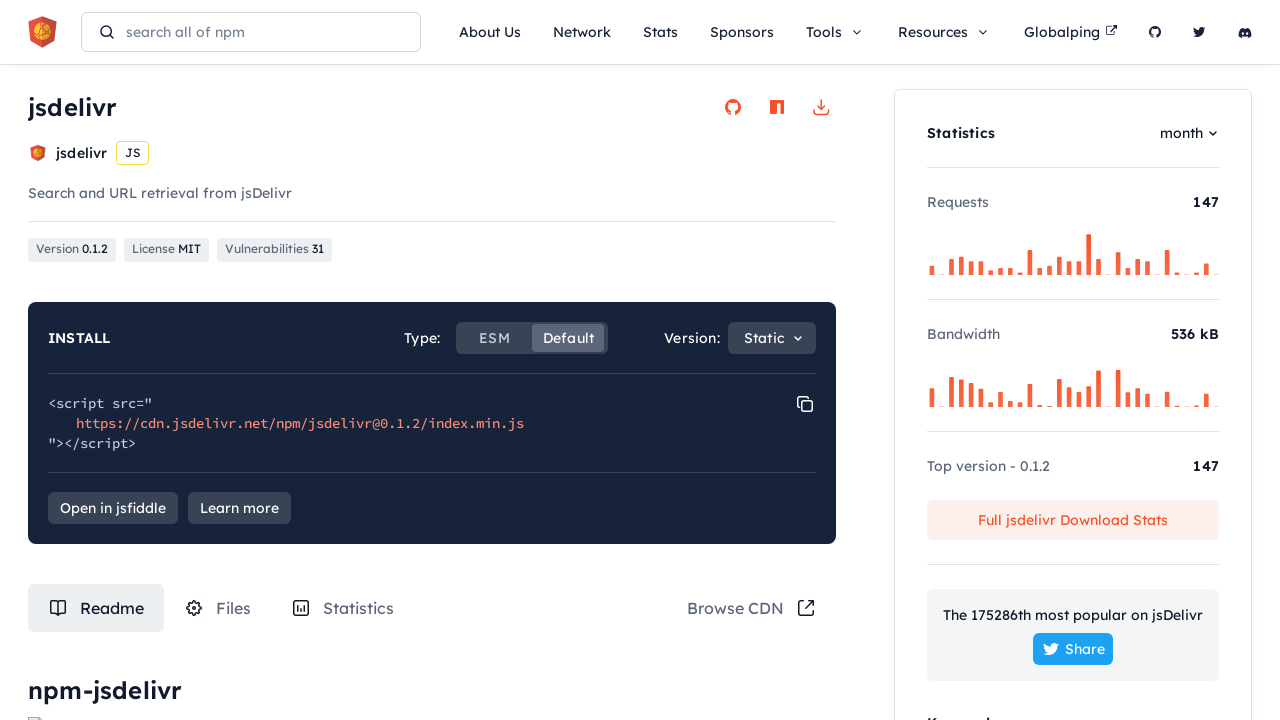

Clicked on the Files tab at (218, 608) on #tabRouteFiles
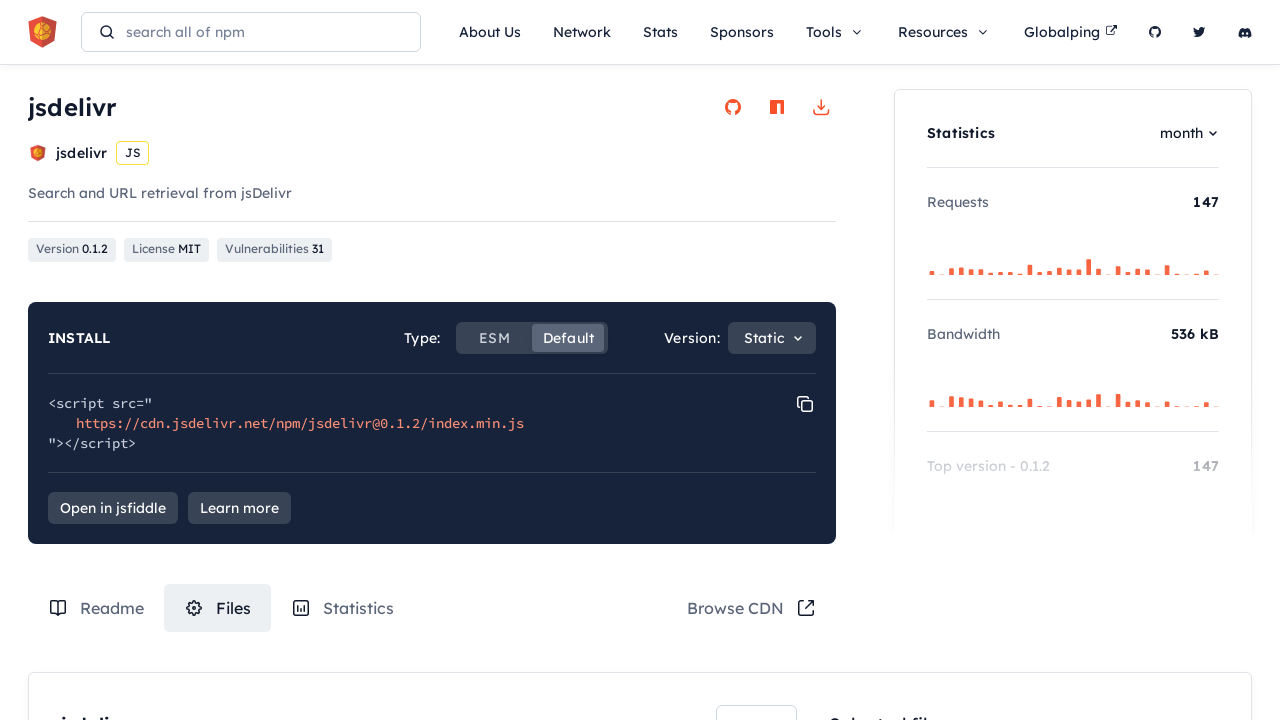

Selected the 5th file item at (771, 361) on .box-content-wrapper .file-item:nth-of-type(5) label
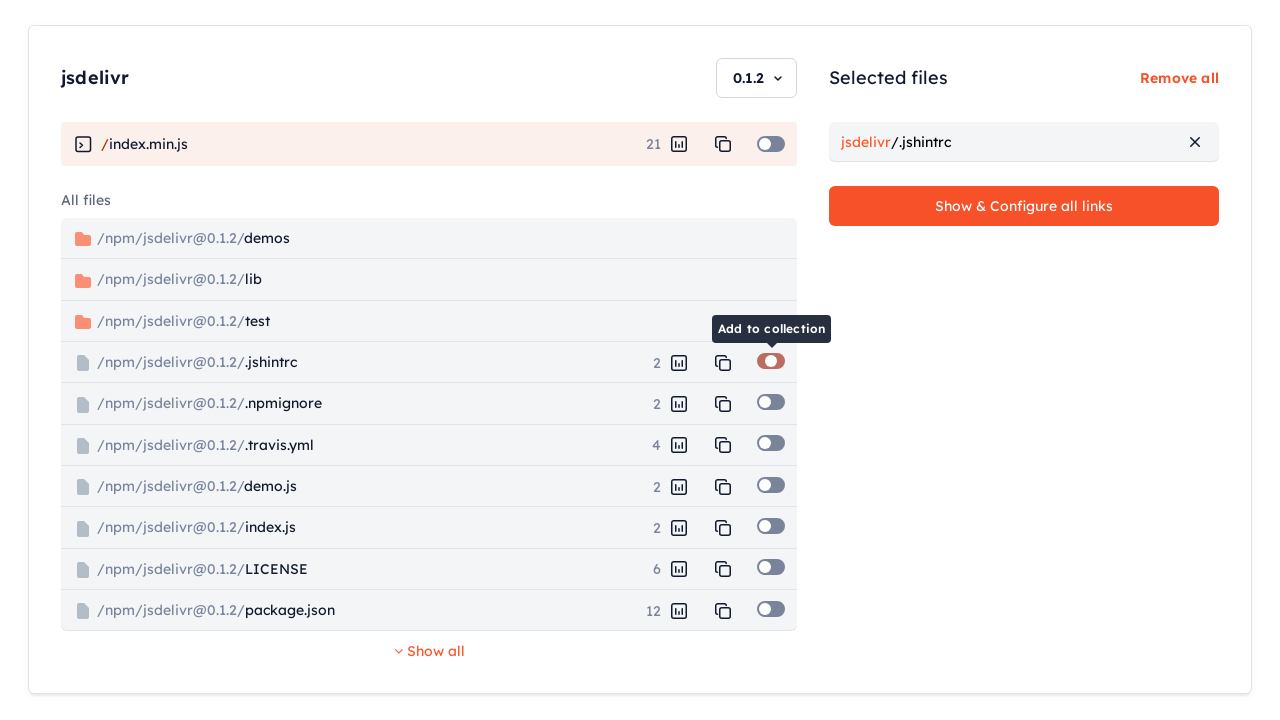

Selected the 6th file item at (771, 402) on .box-content-wrapper .file-item:nth-of-type(6) label
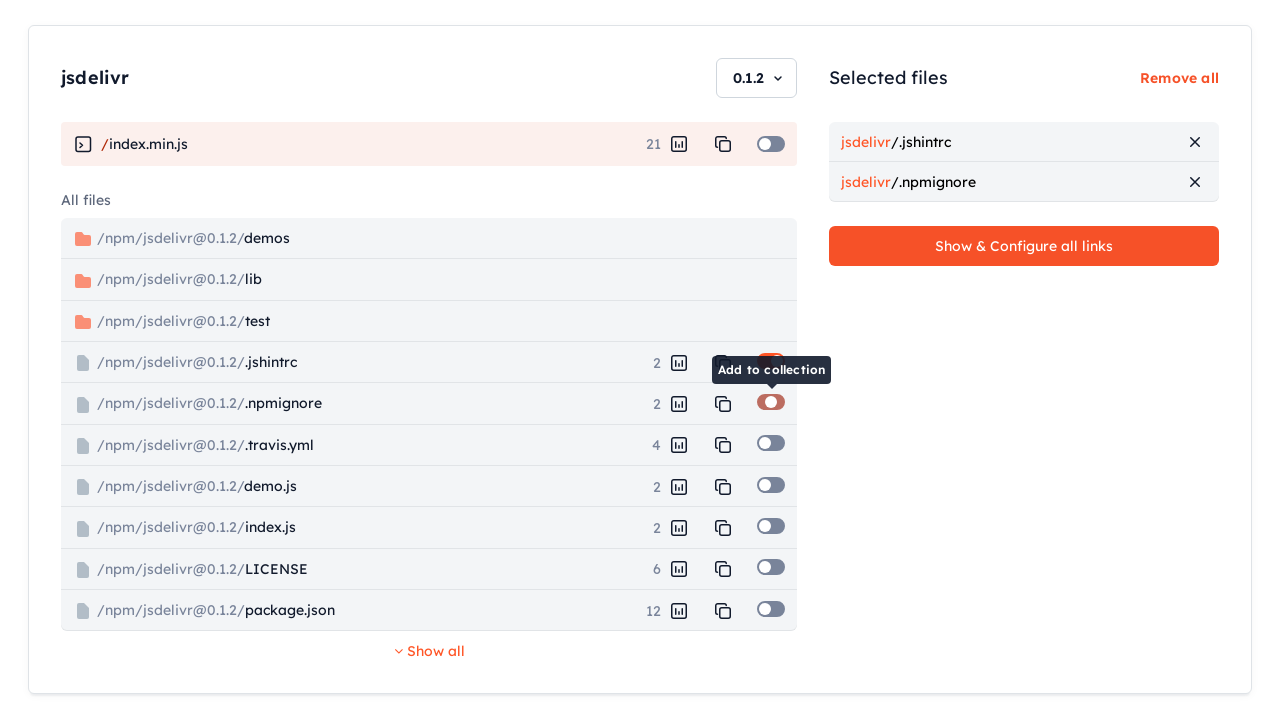

Waited for file selection to complete
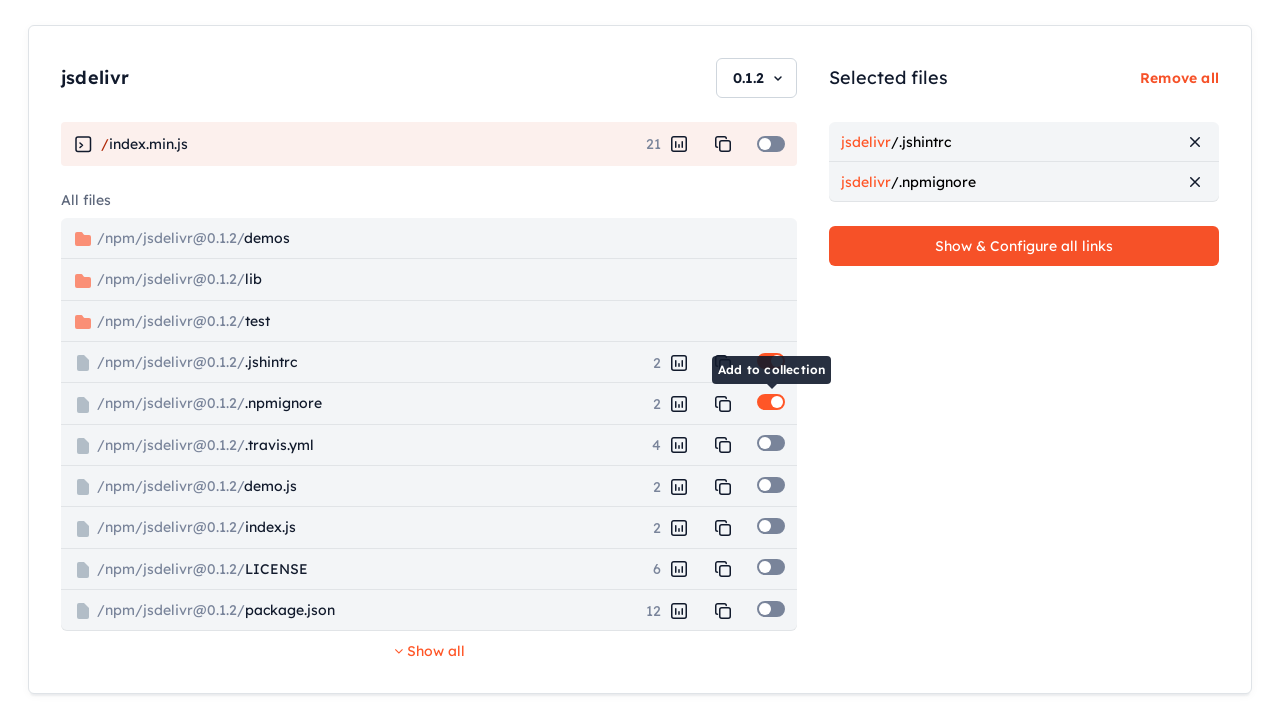

Clicked the remove all button using JavaScript
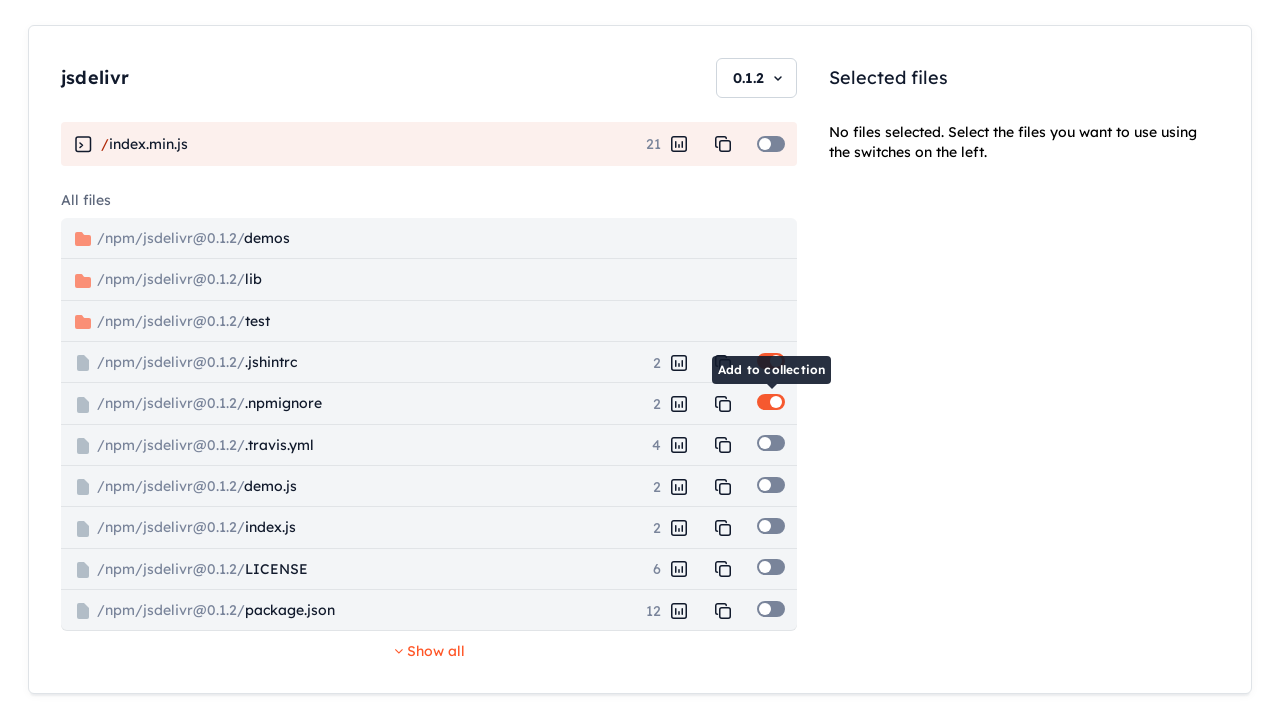

Waited for file removal to complete
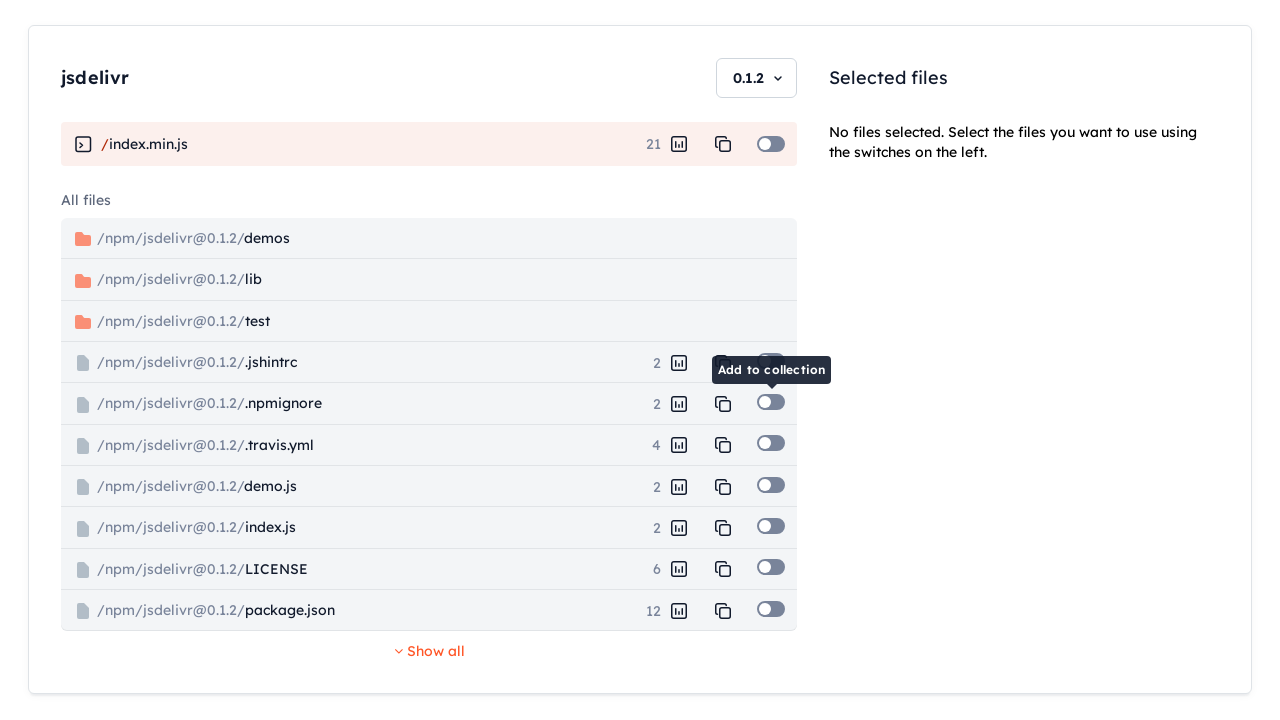

Verified the empty collection message is displayed
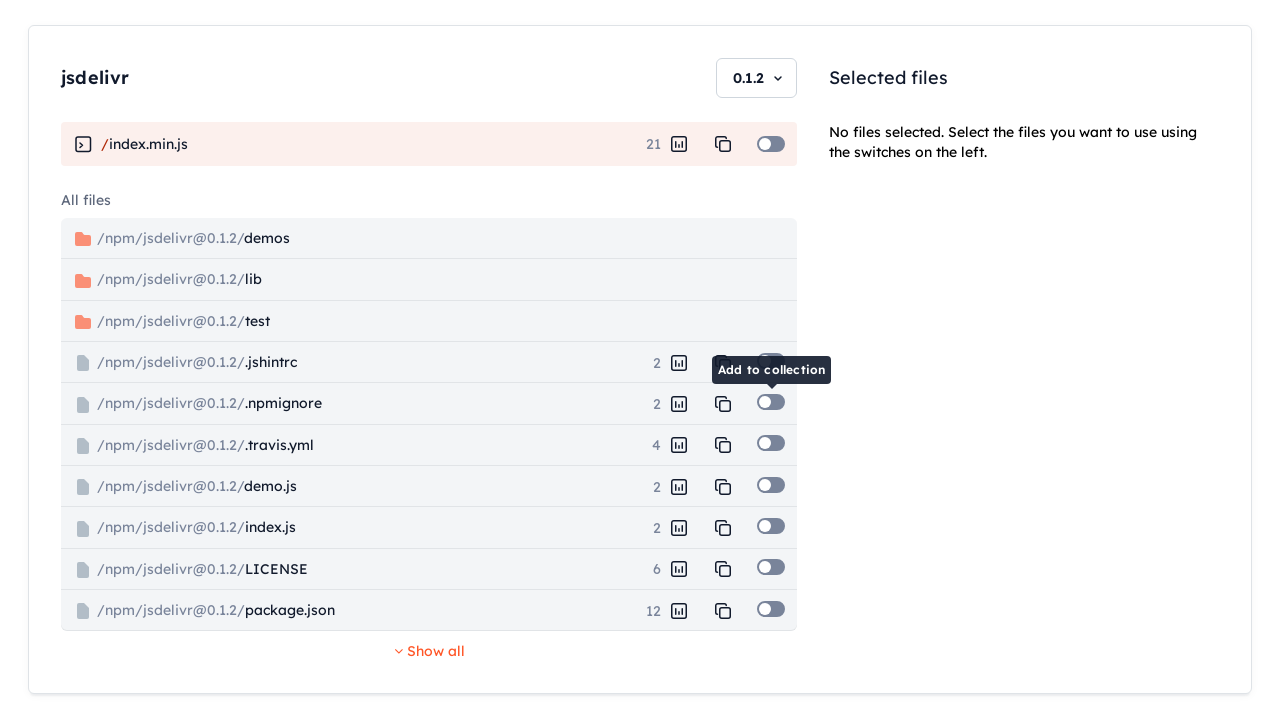

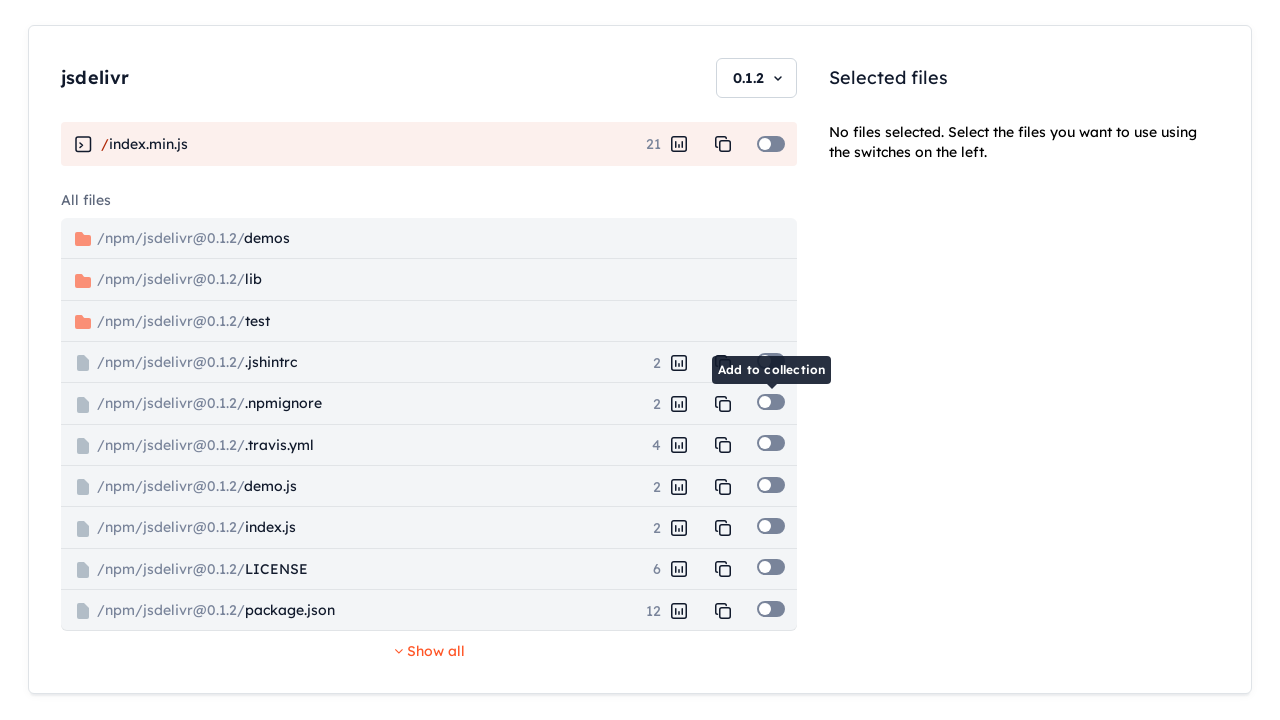